Tests a ticket purchasing flow by setting a countdown timer, clicking purchase buttons, selecting seat area and quantity, accepting terms, and entering a captcha

Starting URL: https://ticket-training.onrender.com/

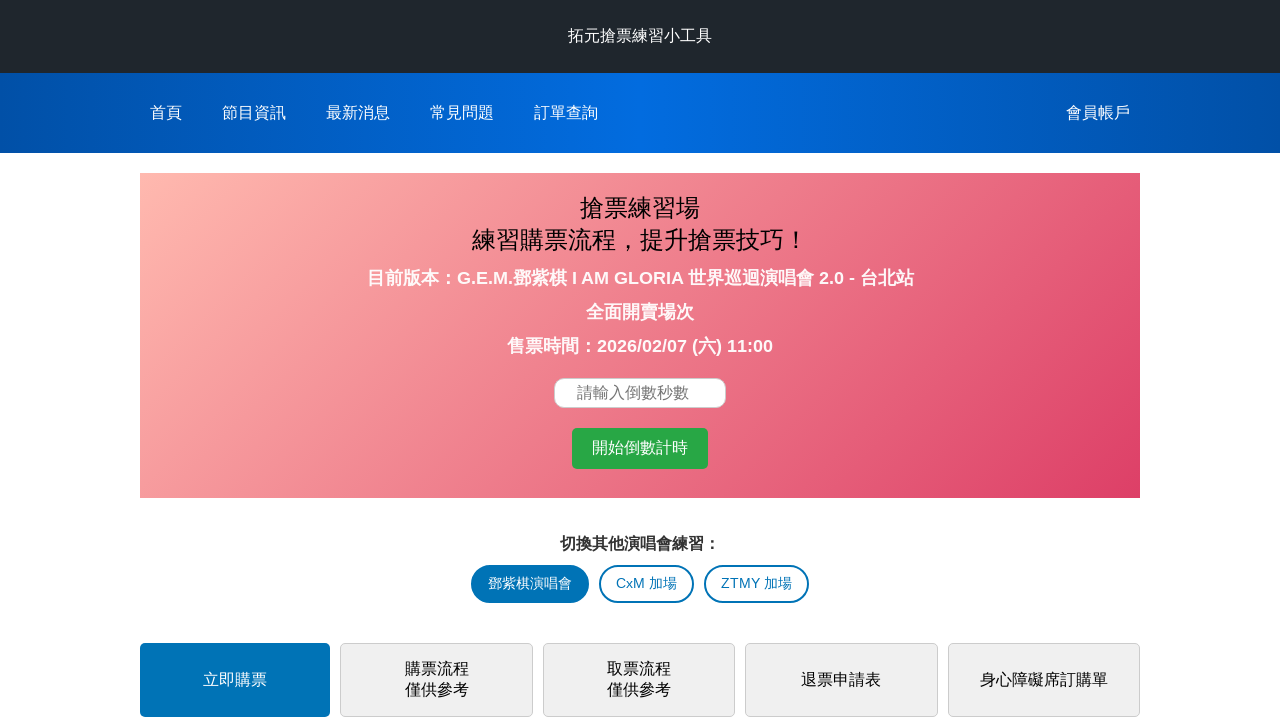

Filled countdown timer input with 1 second on #countdownInput
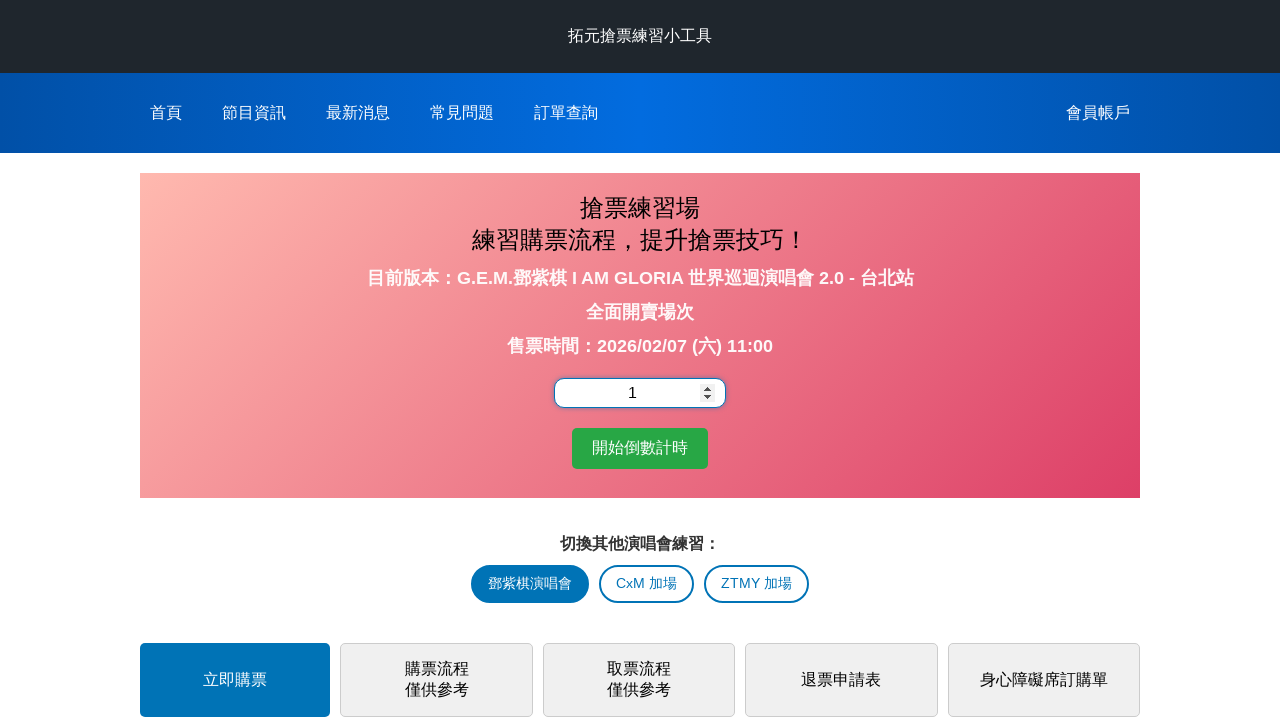

Started countdown timer by pressing Enter on start button on #startButton
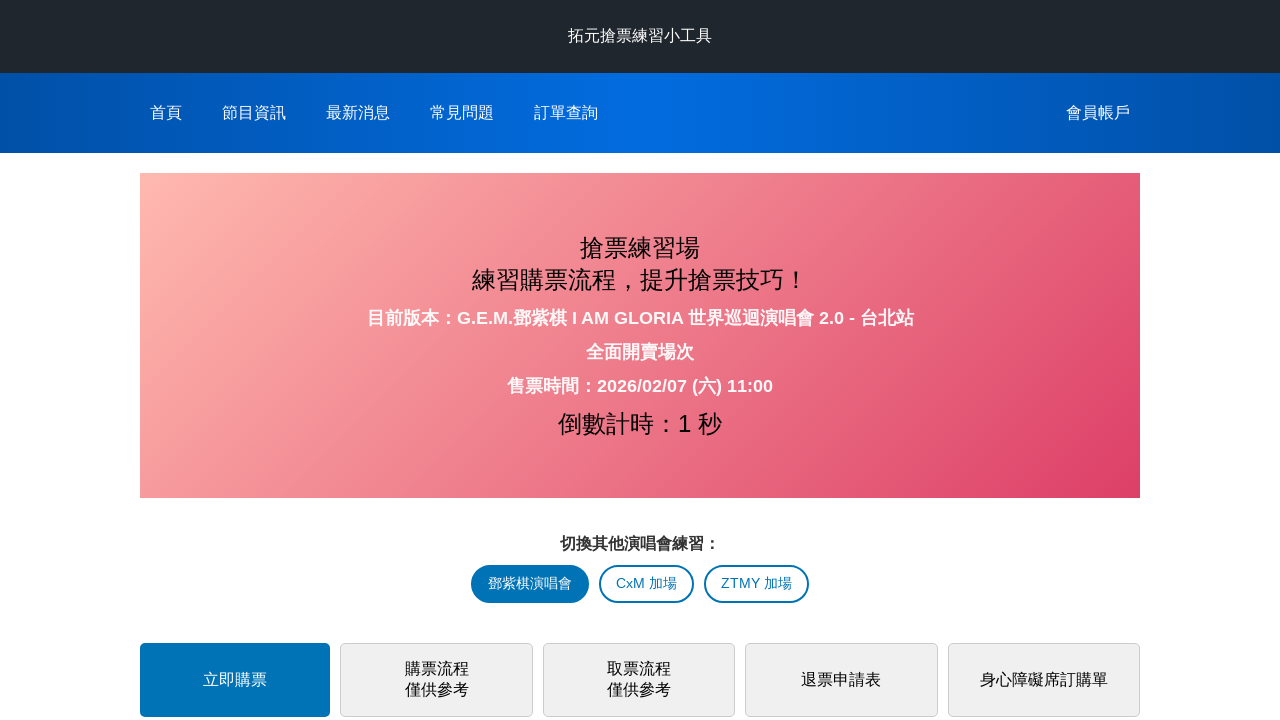

Waited 1000ms for countdown to complete
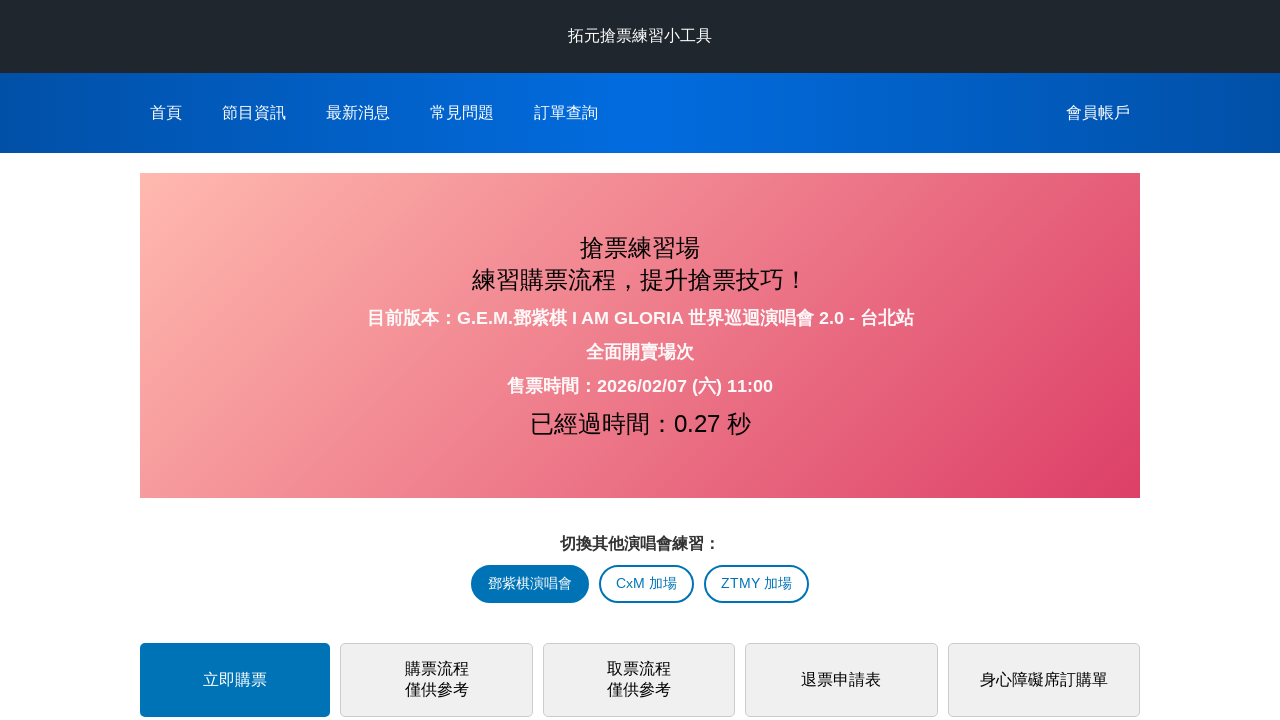

Pressed Enter on purchase button (ID selector) on #purchaseButton
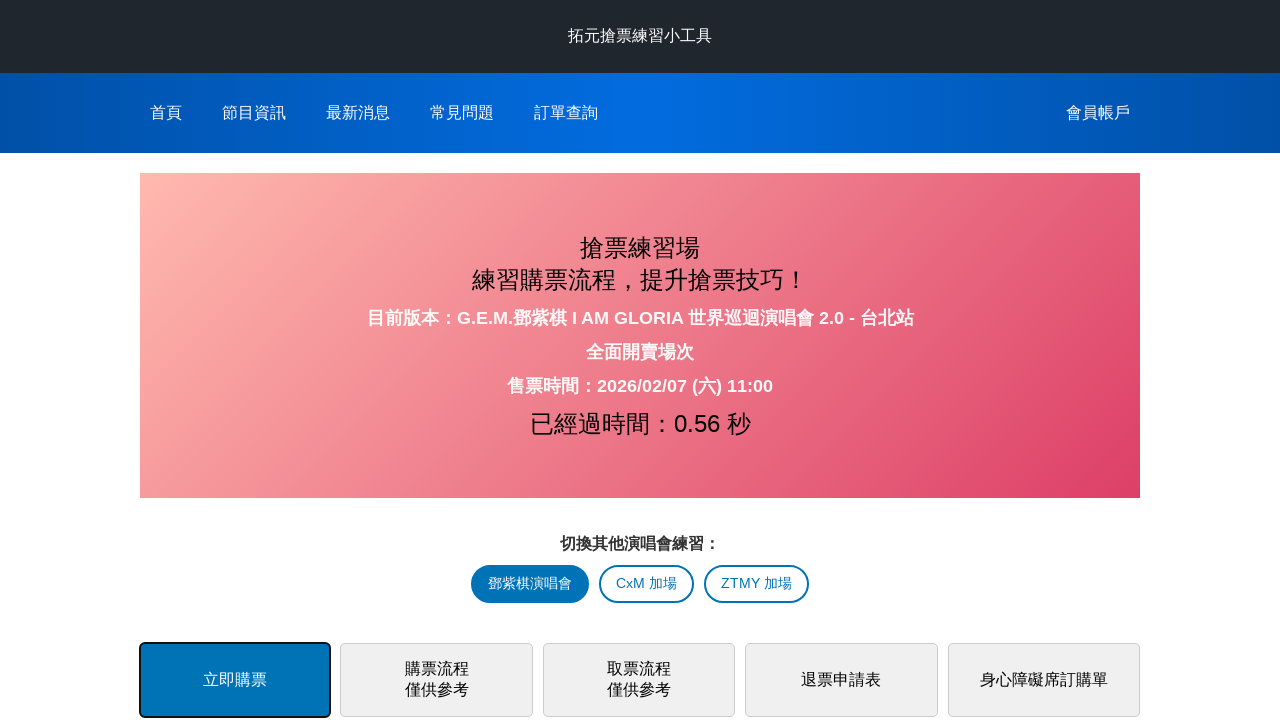

Pressed Enter on purchase button (class selector) on .purchase-button
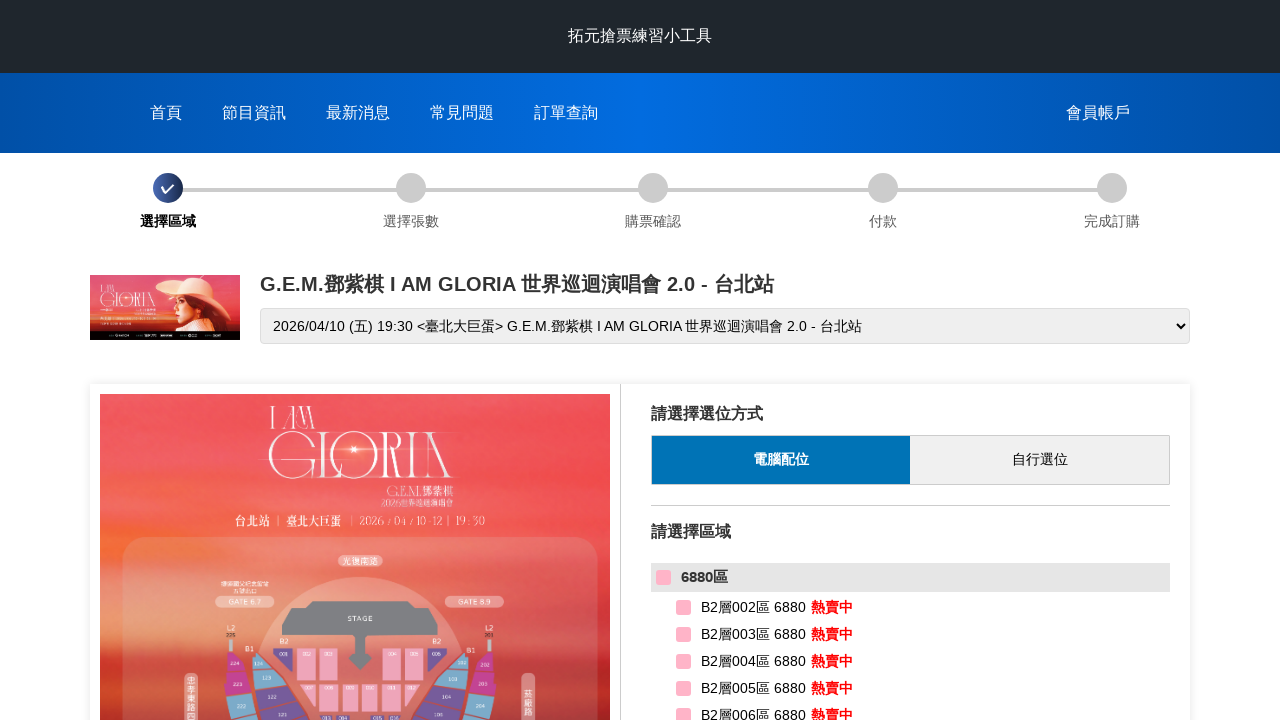

Clicked seat area selection element at (910, 608) on xpath=//body/div[5]/div[3]/div[4]/div[1]/div
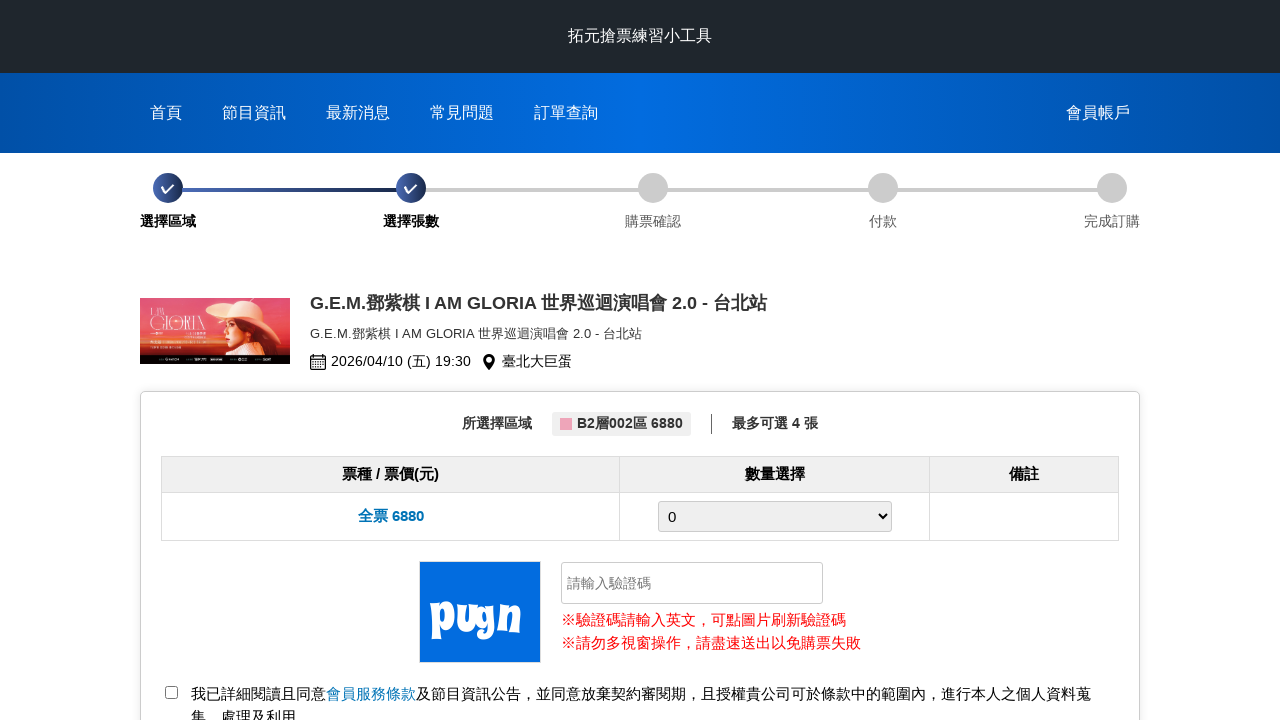

Located quantity select dropdown
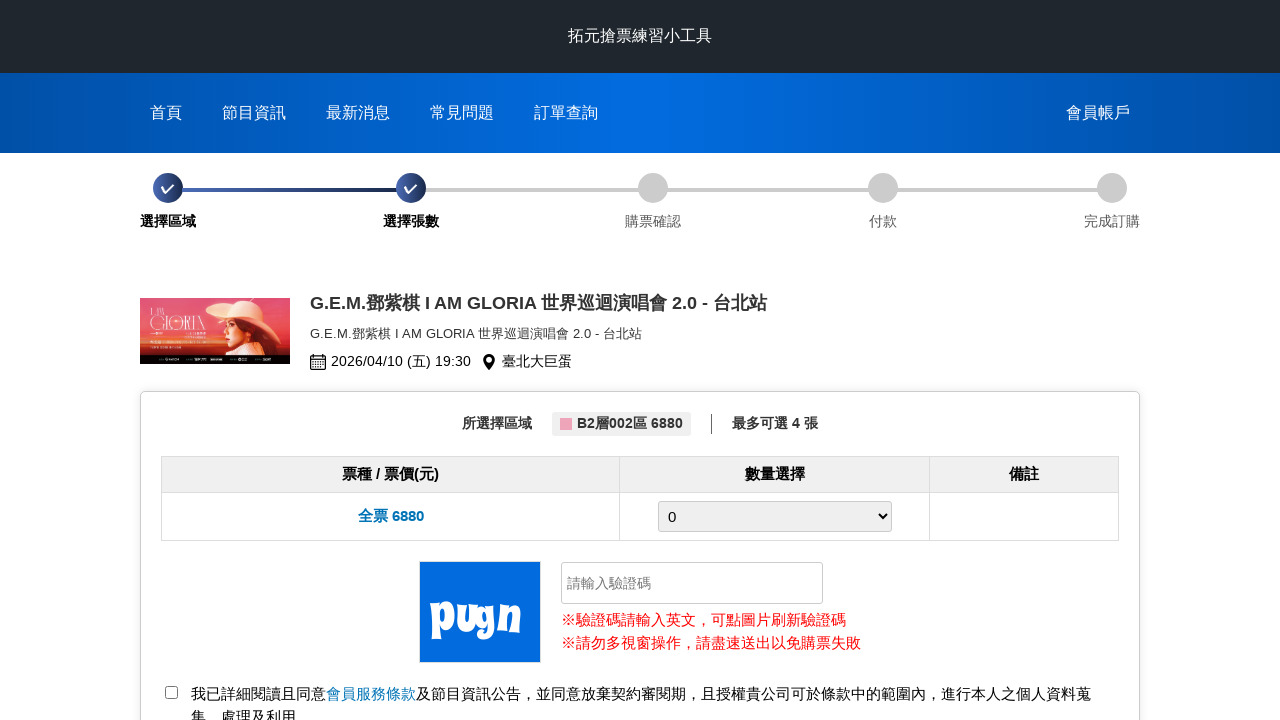

Pressed ArrowDown on quantity select dropdown on .quantity-select
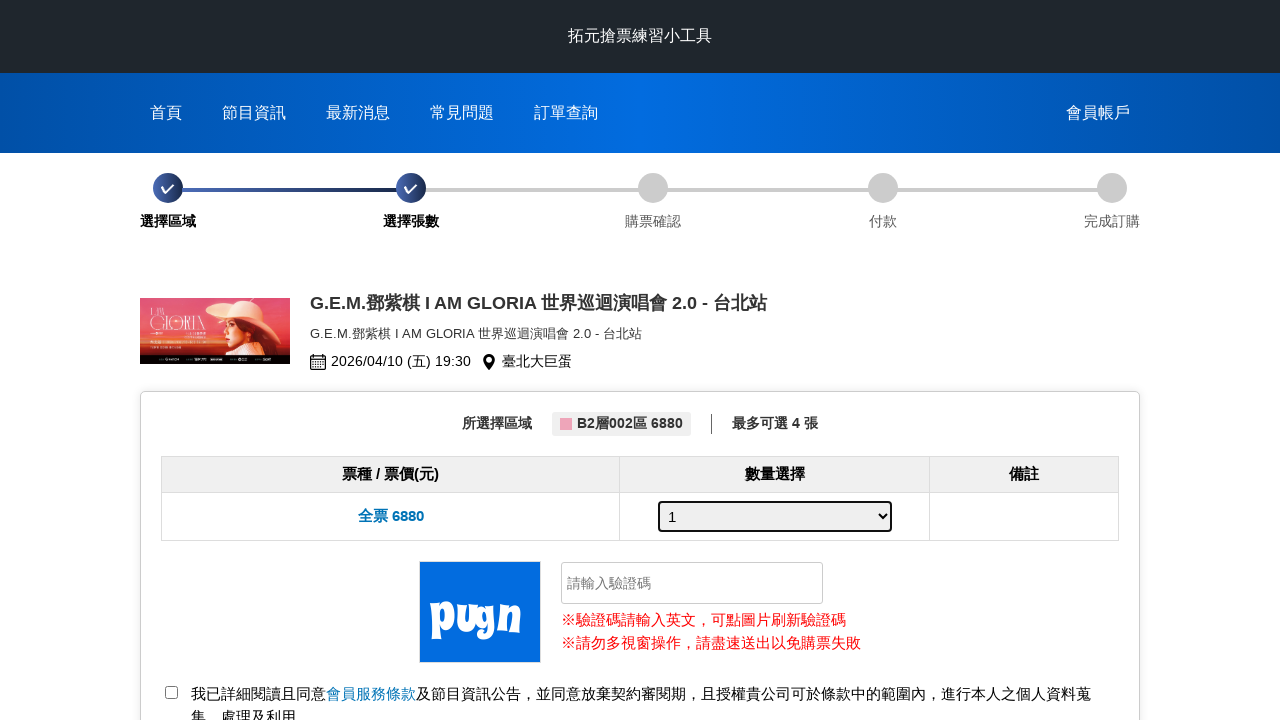

Pressed Enter to confirm quantity selection on .quantity-select
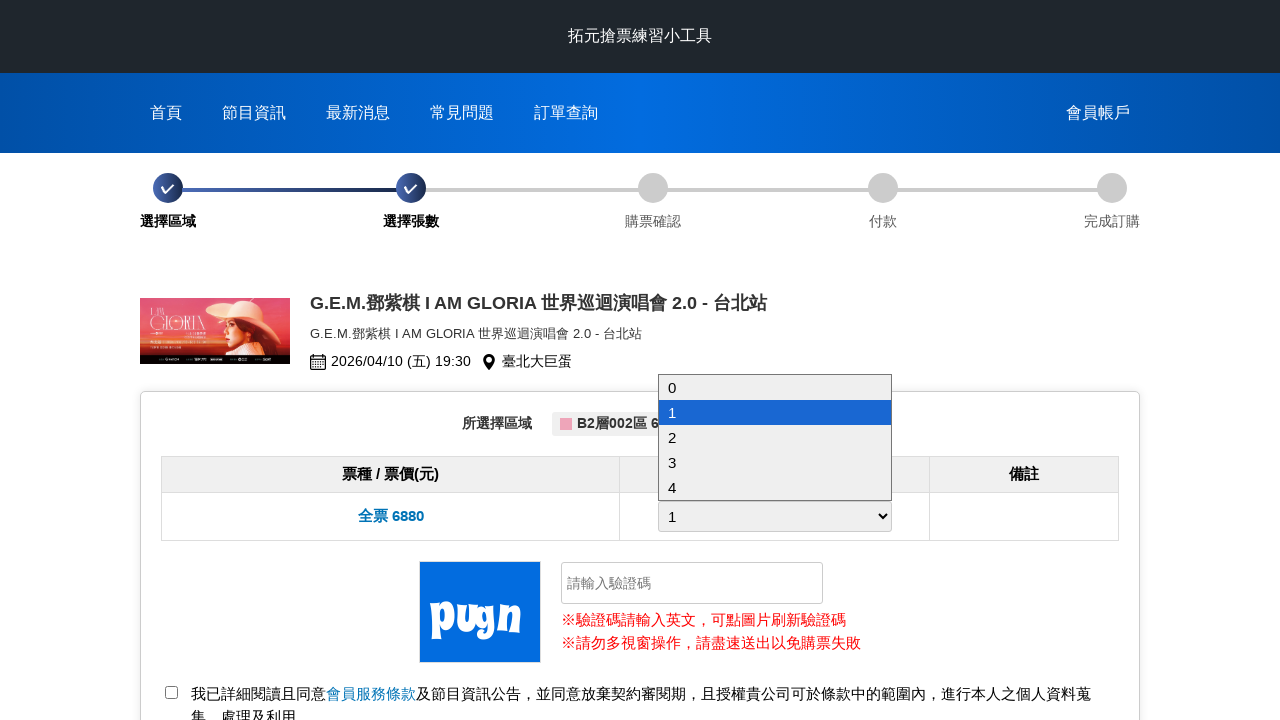

Pressed Space to check terms and conditions checkbox on #terms-checkbox
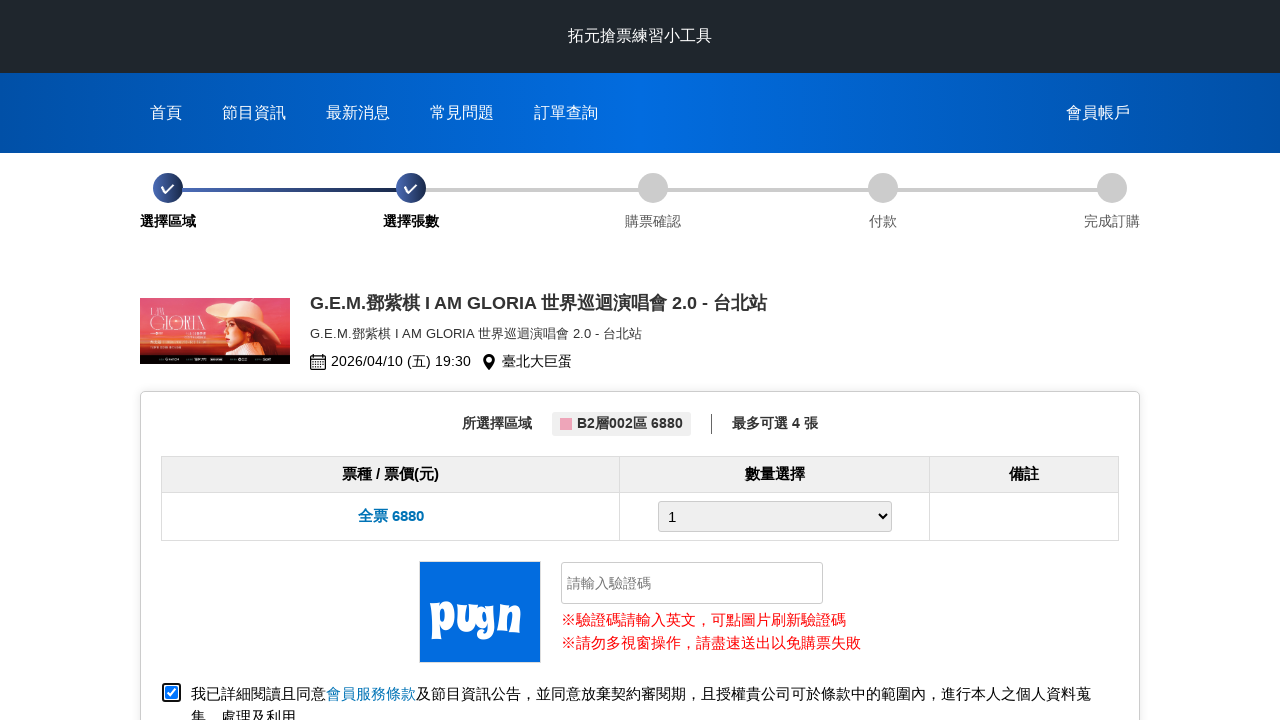

Retrieved captcha answer from image data attribute
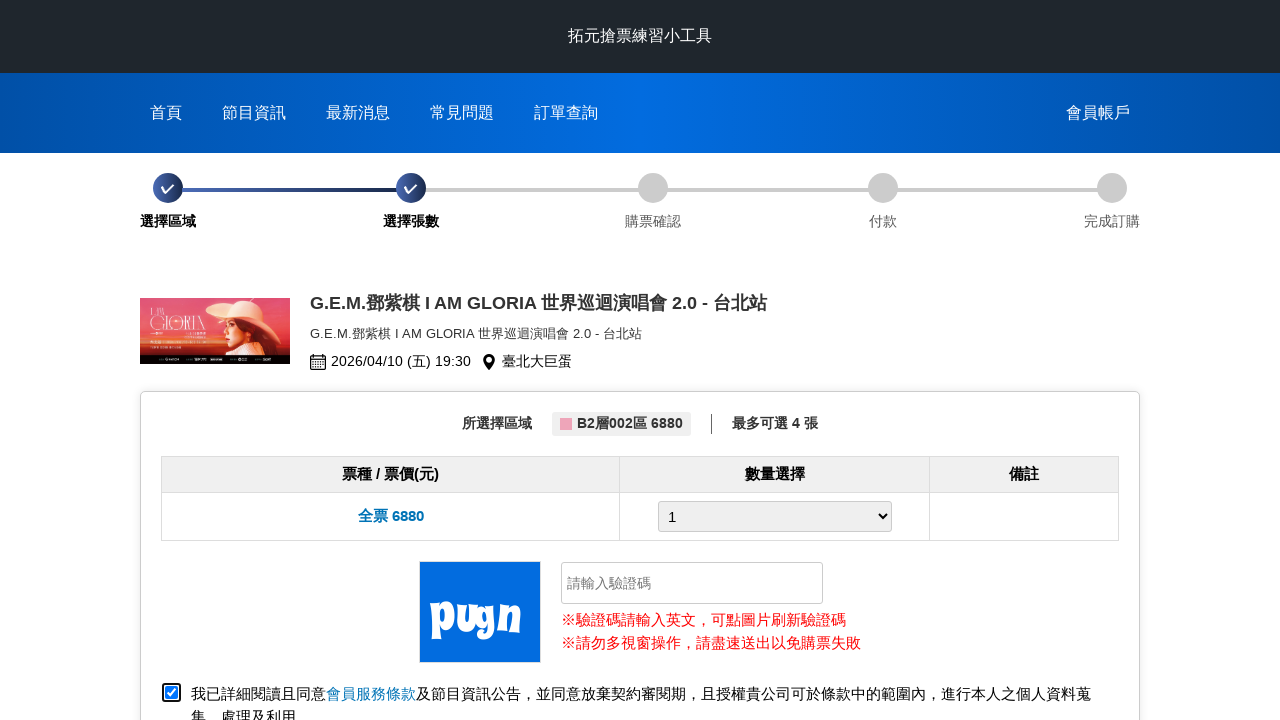

Filled captcha input field with retrieved answer on #captcha-input
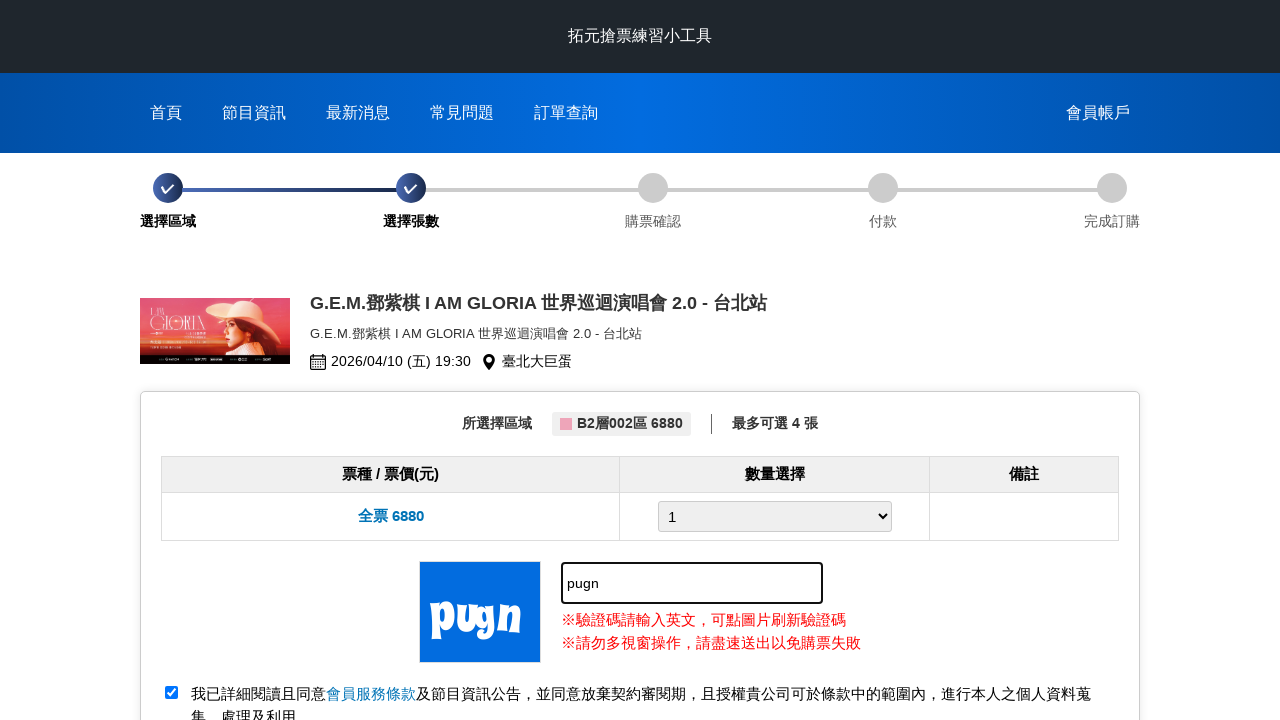

Pressed Enter to submit captcha on #captcha-input
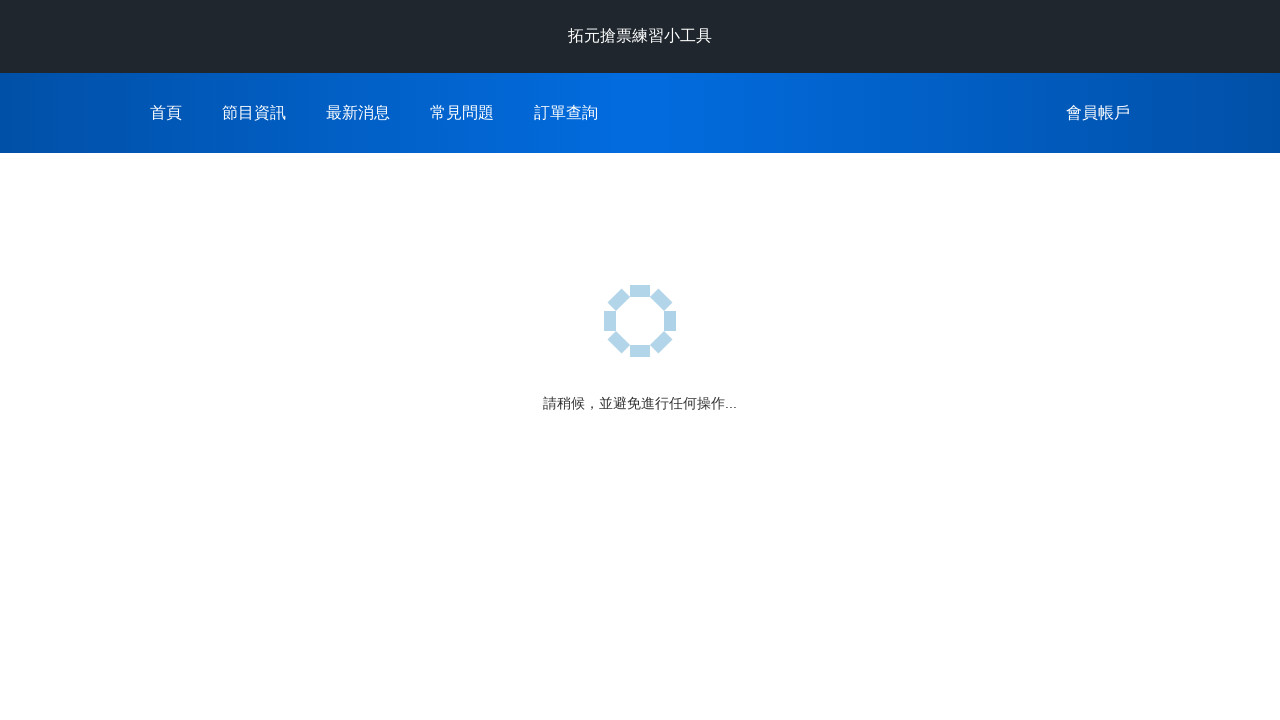

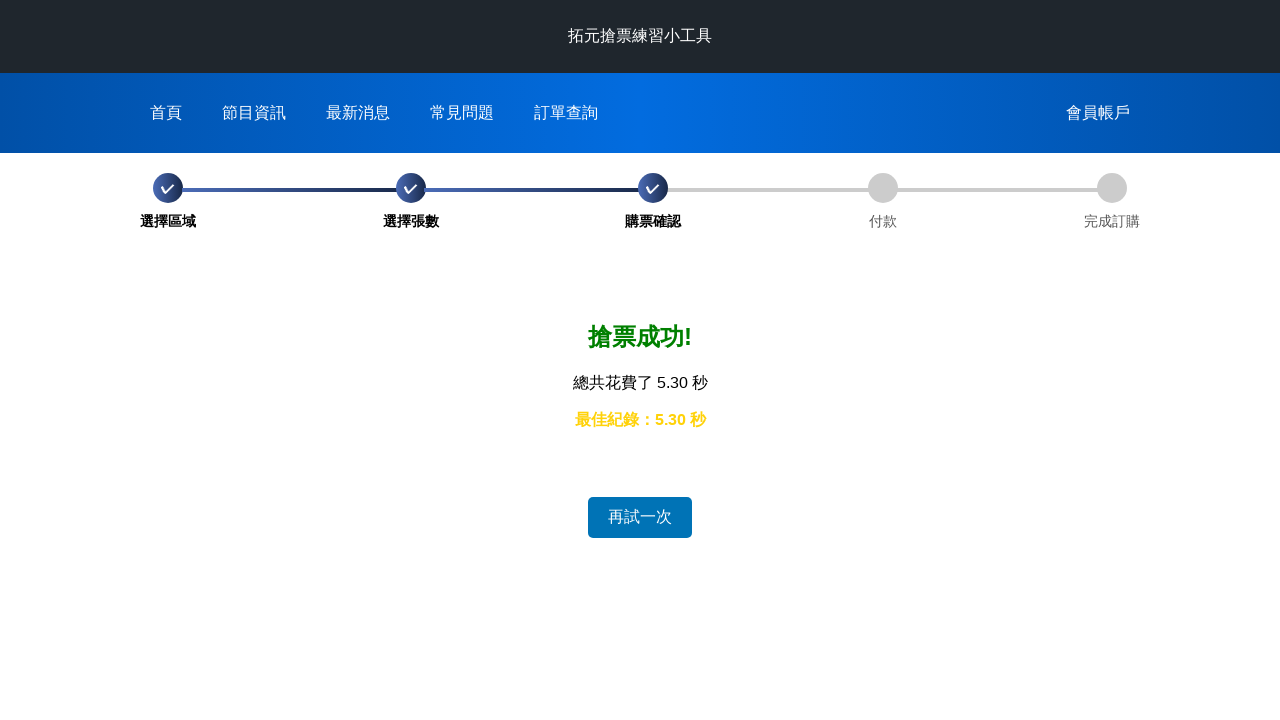